Navigates to the Nike India website to verify the page loads successfully

Starting URL: https://www.nike.com/in/

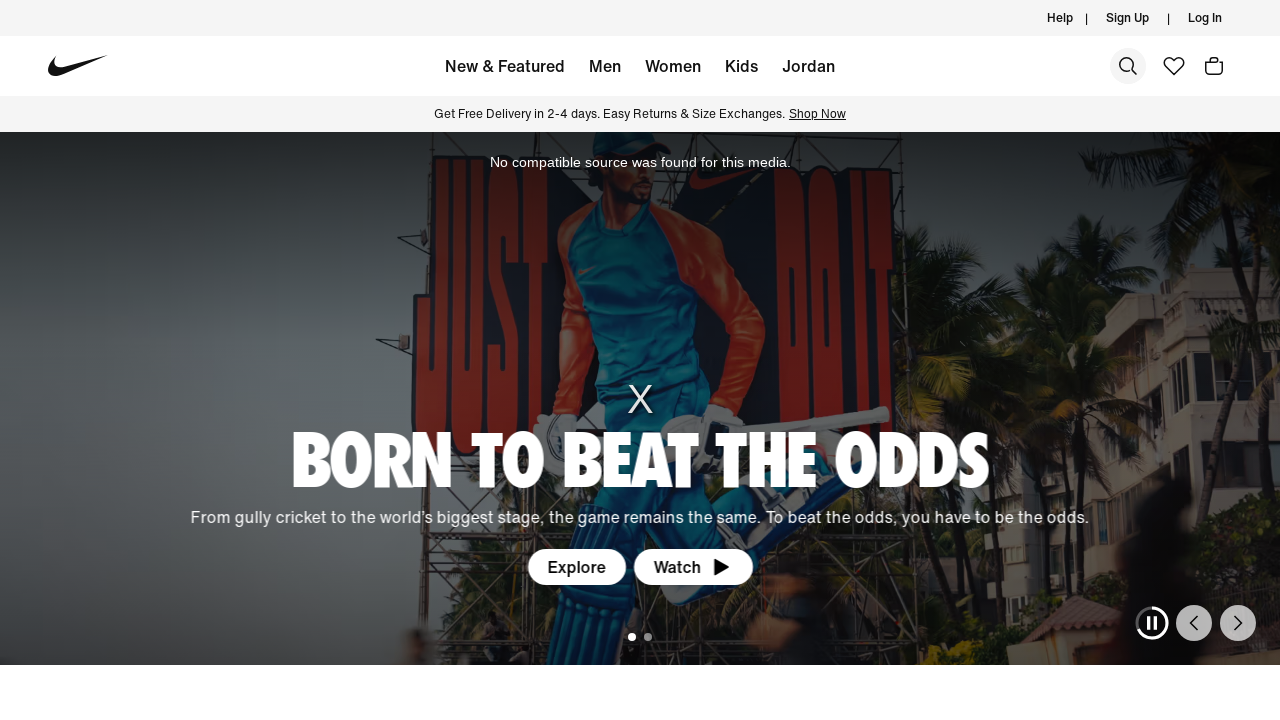

Nike India website page loaded successfully with networkidle state
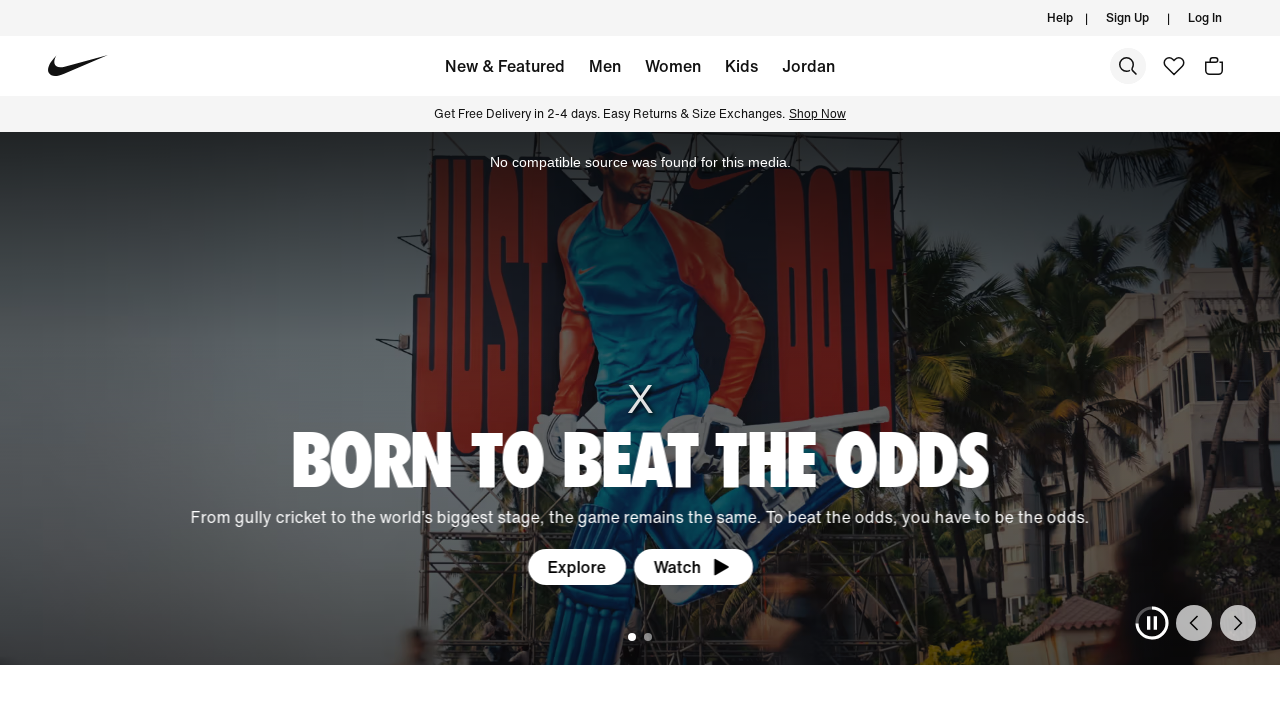

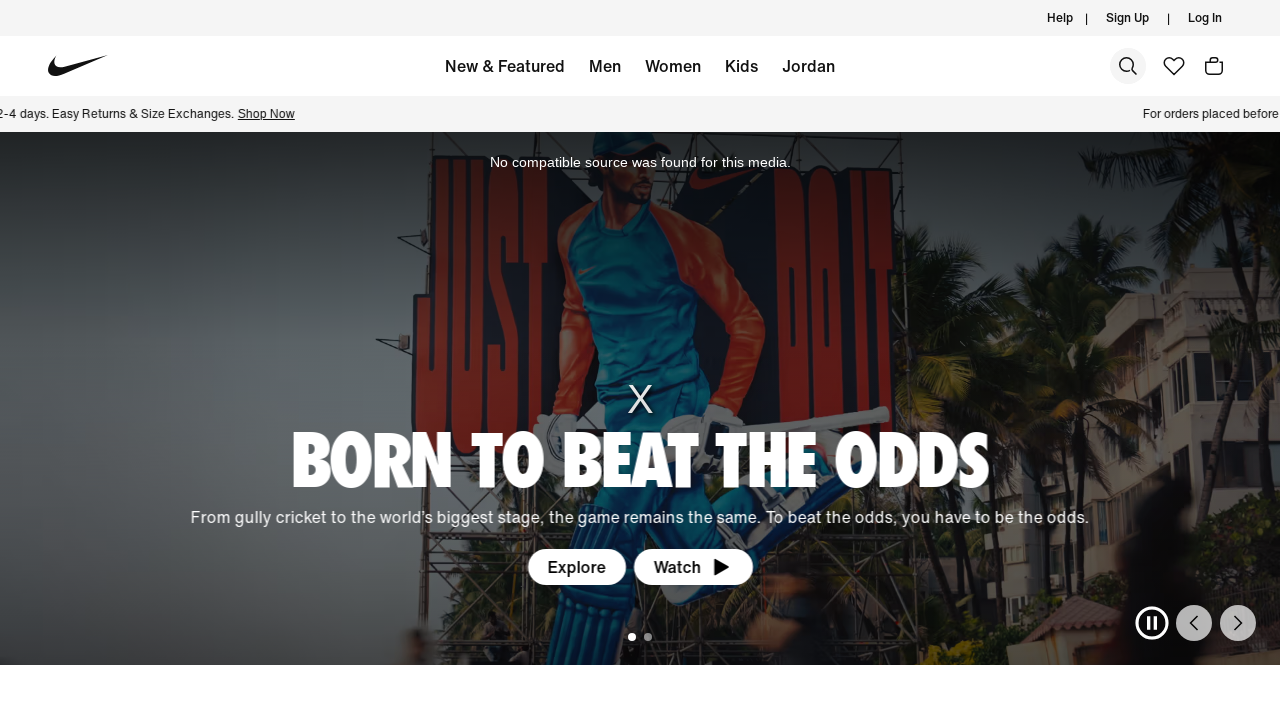